Alternative simpler test for alert validation - clicks alert button and accepts the dialog

Starting URL: https://antoniotrindade.com.br/treinoautomacao/elementsweb.html

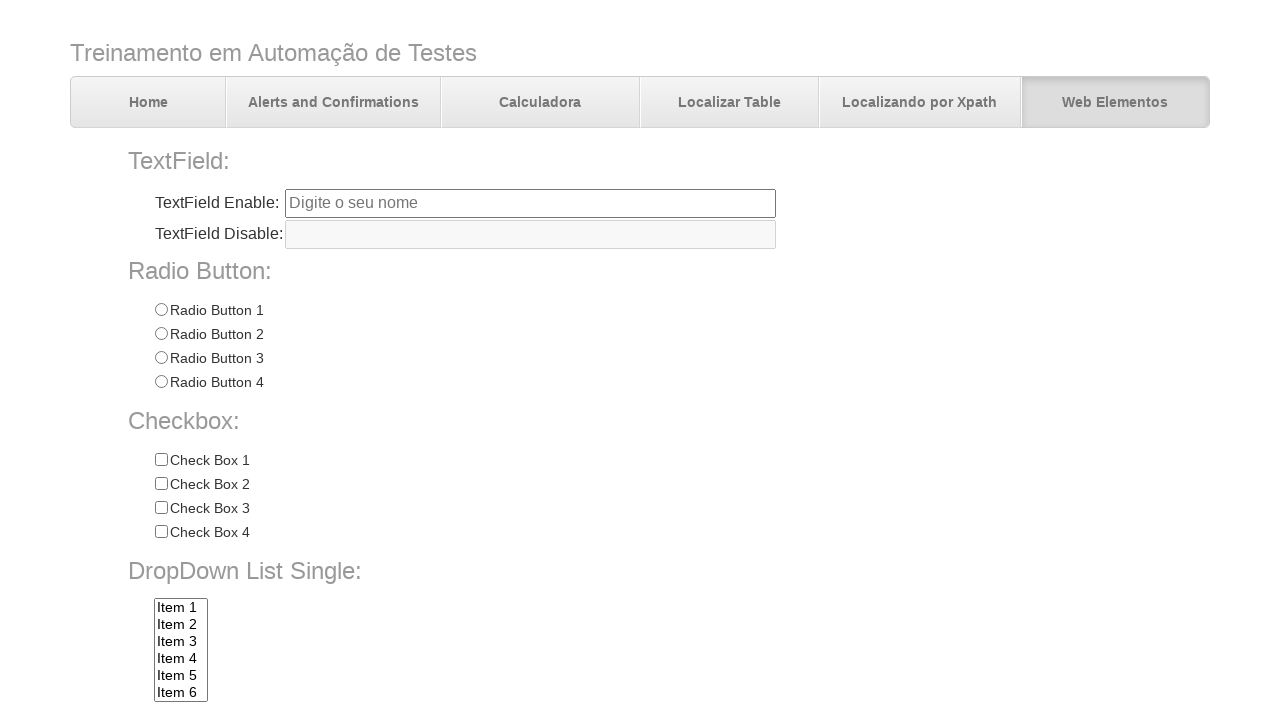

Set up dialog handler to accept alert
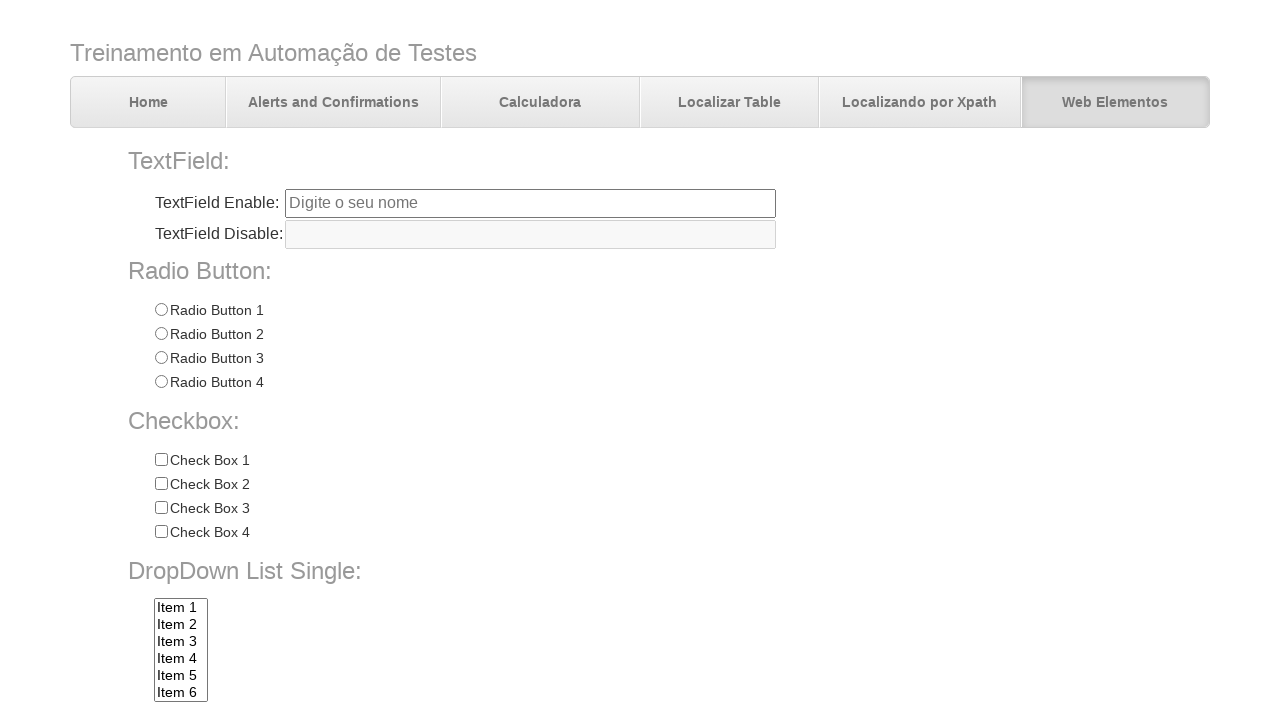

Clicked alert button at (366, 644) on input[name='alertbtn']
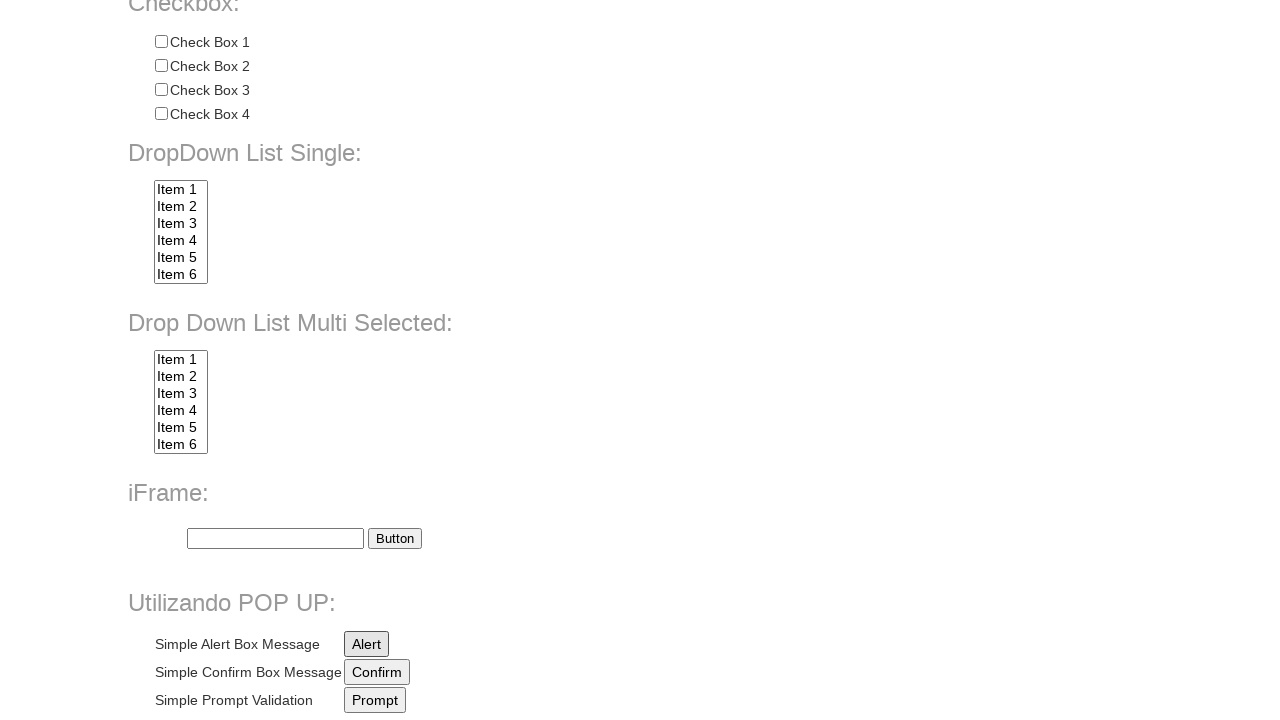

Waited 300ms after alert interaction
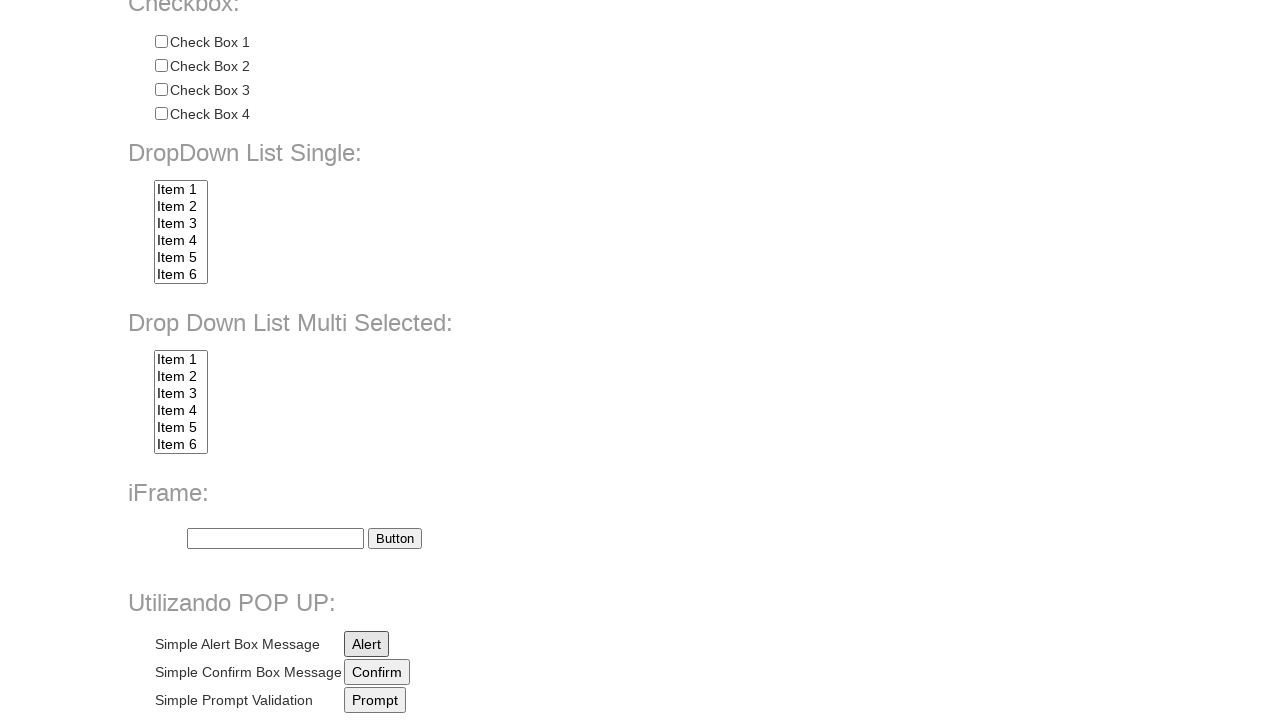

Set up dialog handler to dismiss confirm
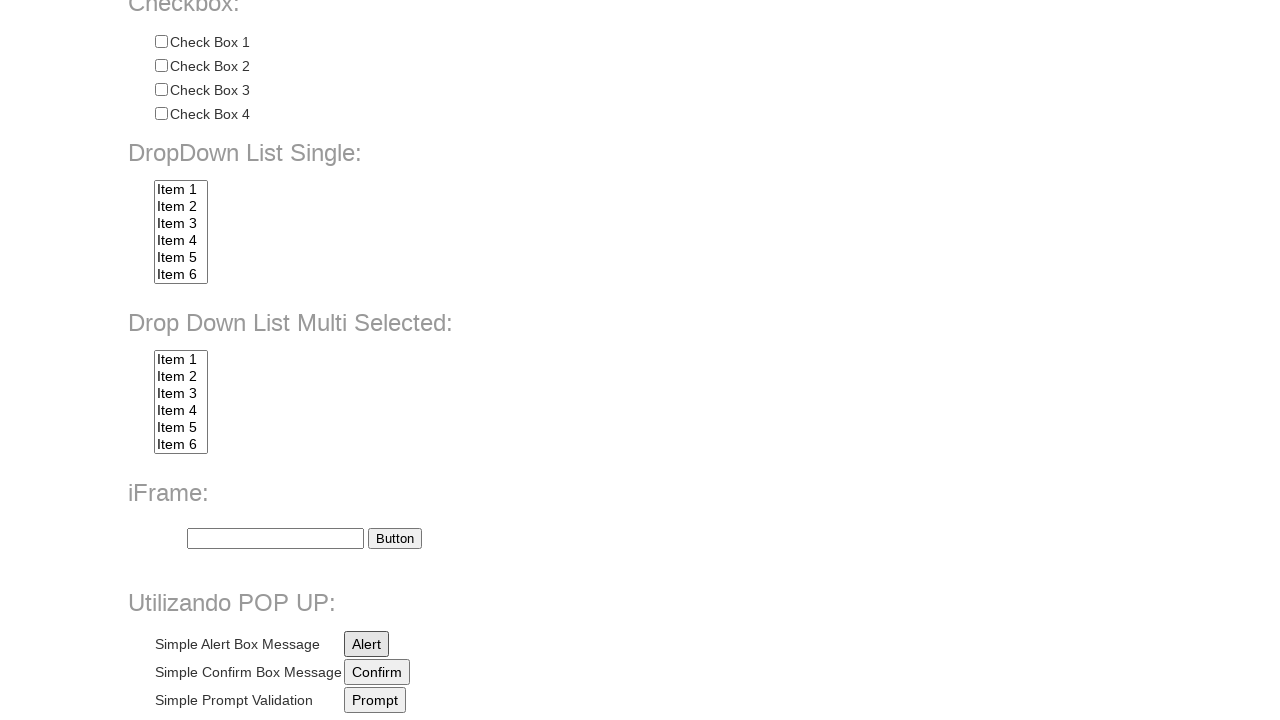

Clicked confirm button at (377, 672) on input[name='confirmbtn']
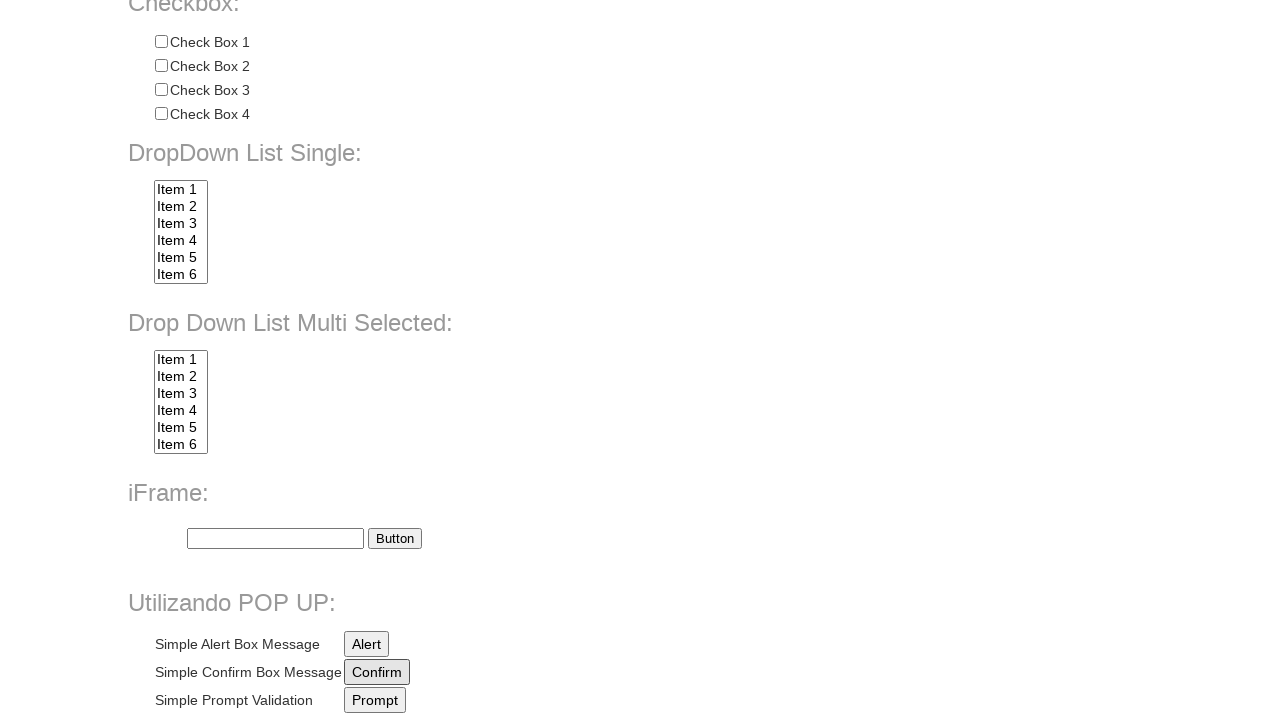

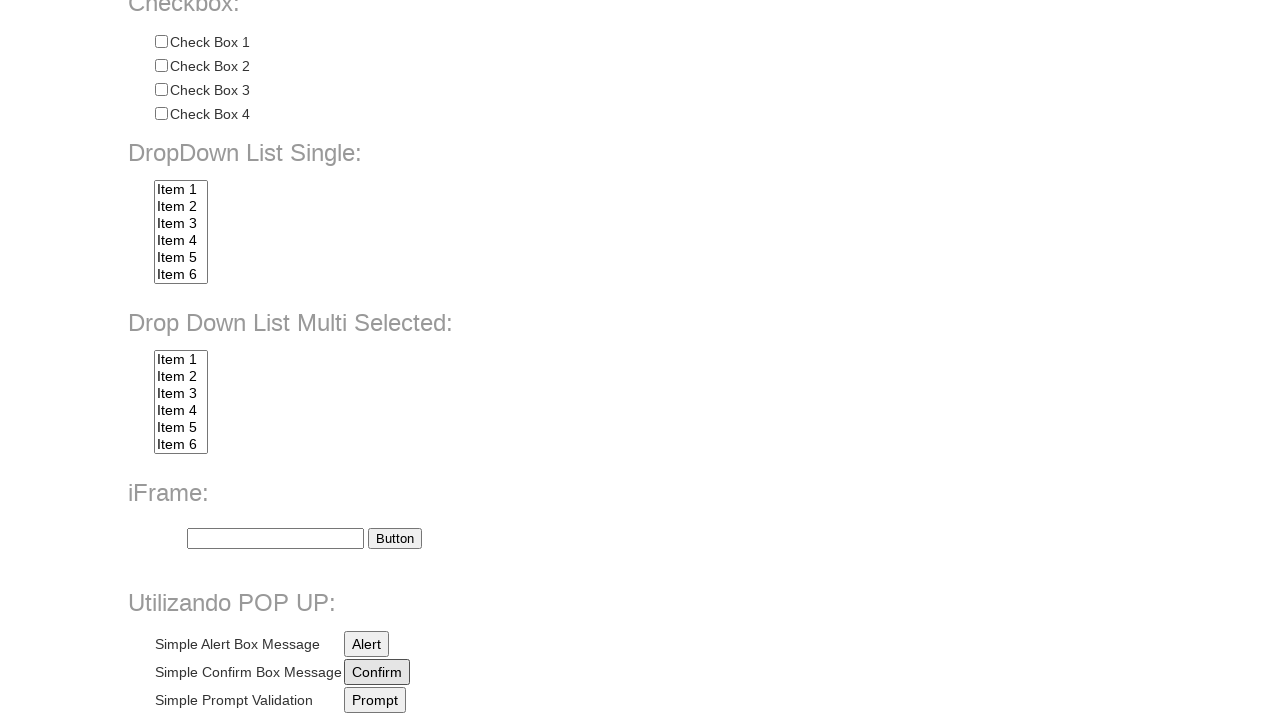